Navigates to a teacher's wiki page and extracts various information including name, degree, alma mater, birth date, workplace, subject taught, and various rating scores

Starting URL: https://wiki.mipt.tech/index.php/Uyen

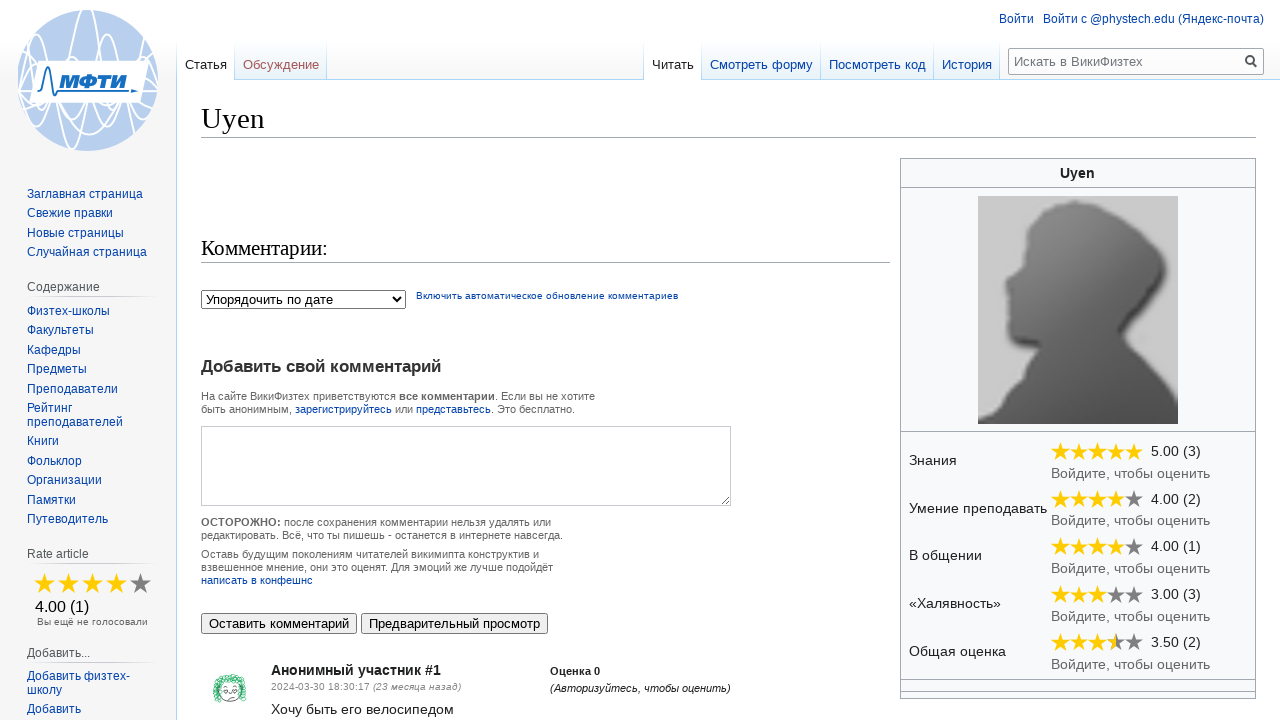

Waited for page to load - firstHeading selector found
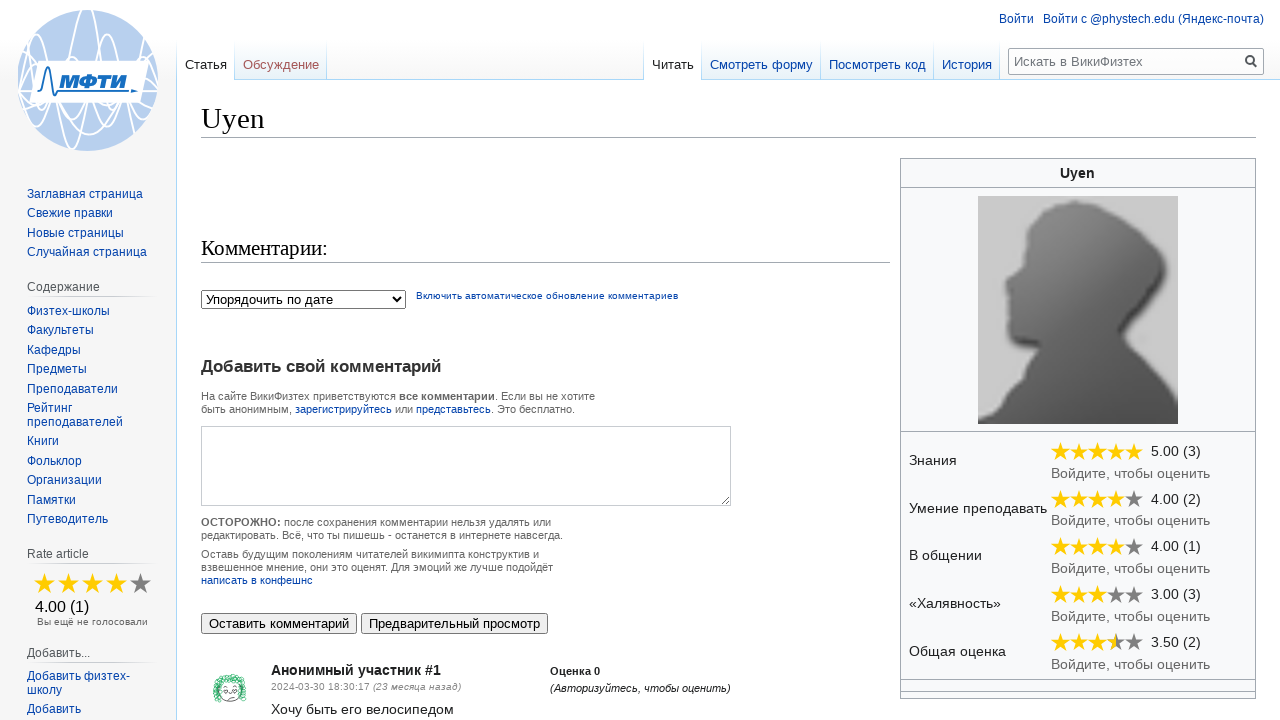

Located teacher name element: Uyen
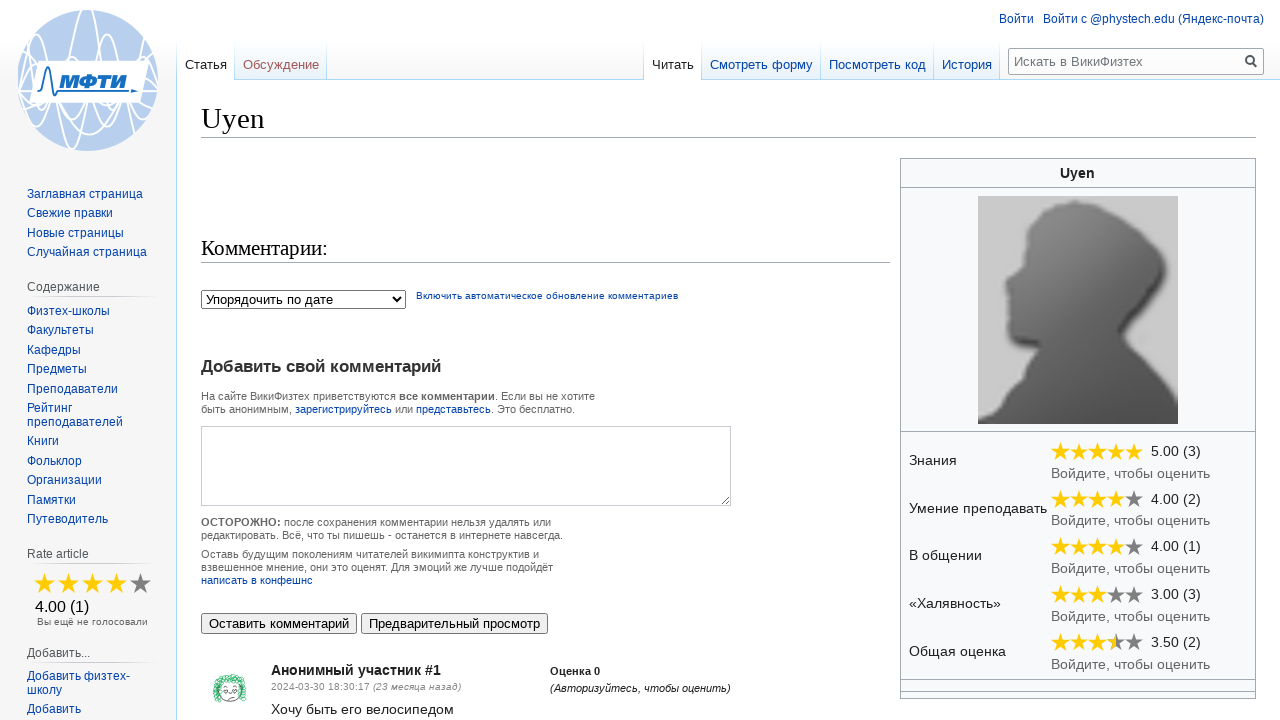

Extracted degree: None
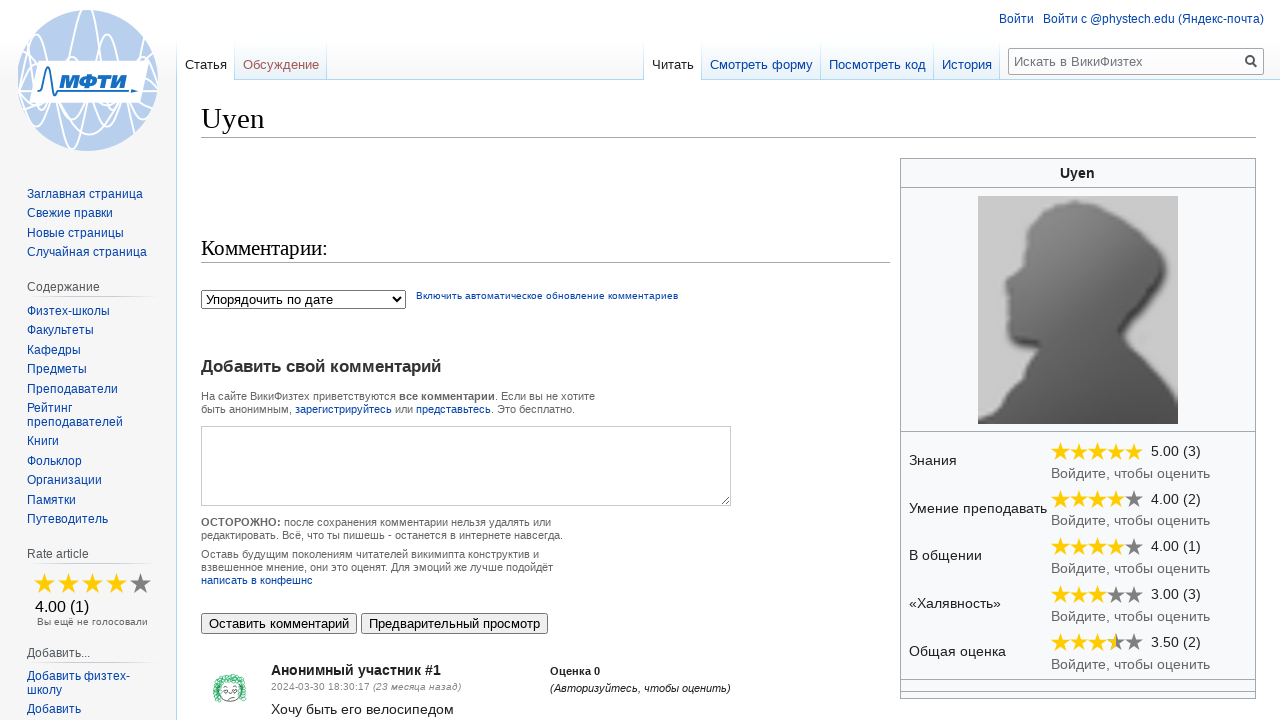

Extracted birth date: None
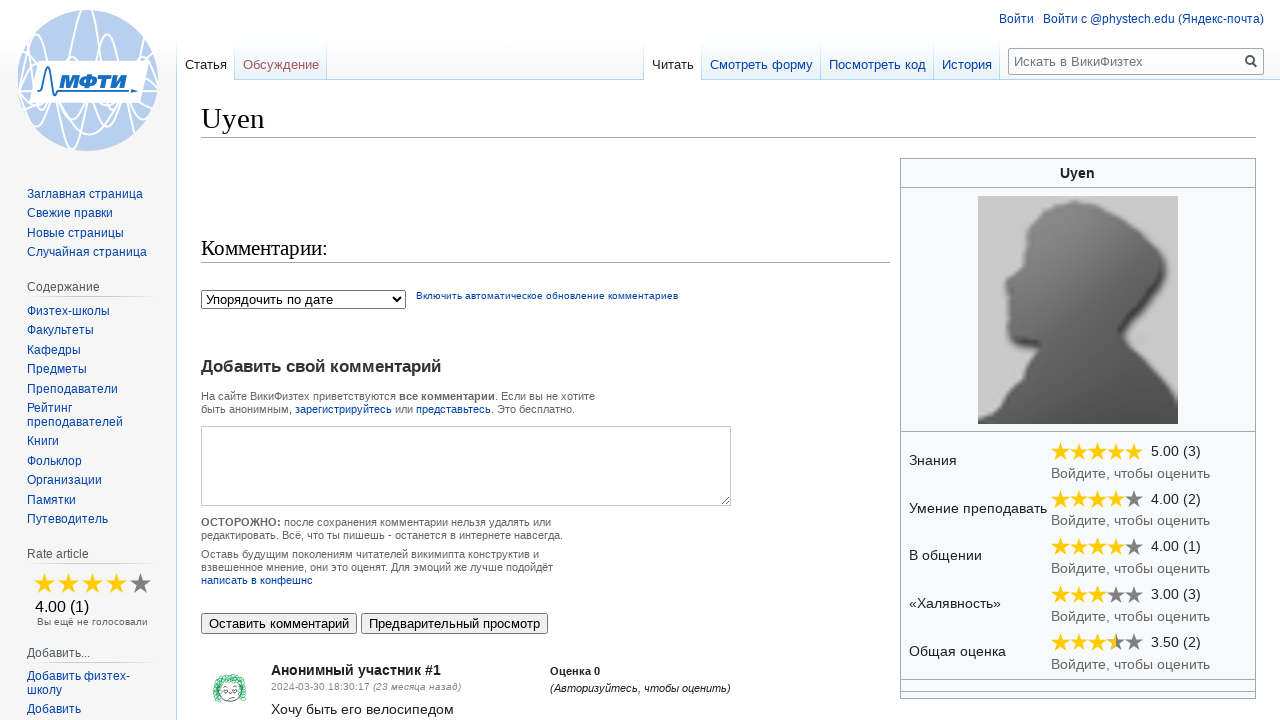

Extracted alma mater: None
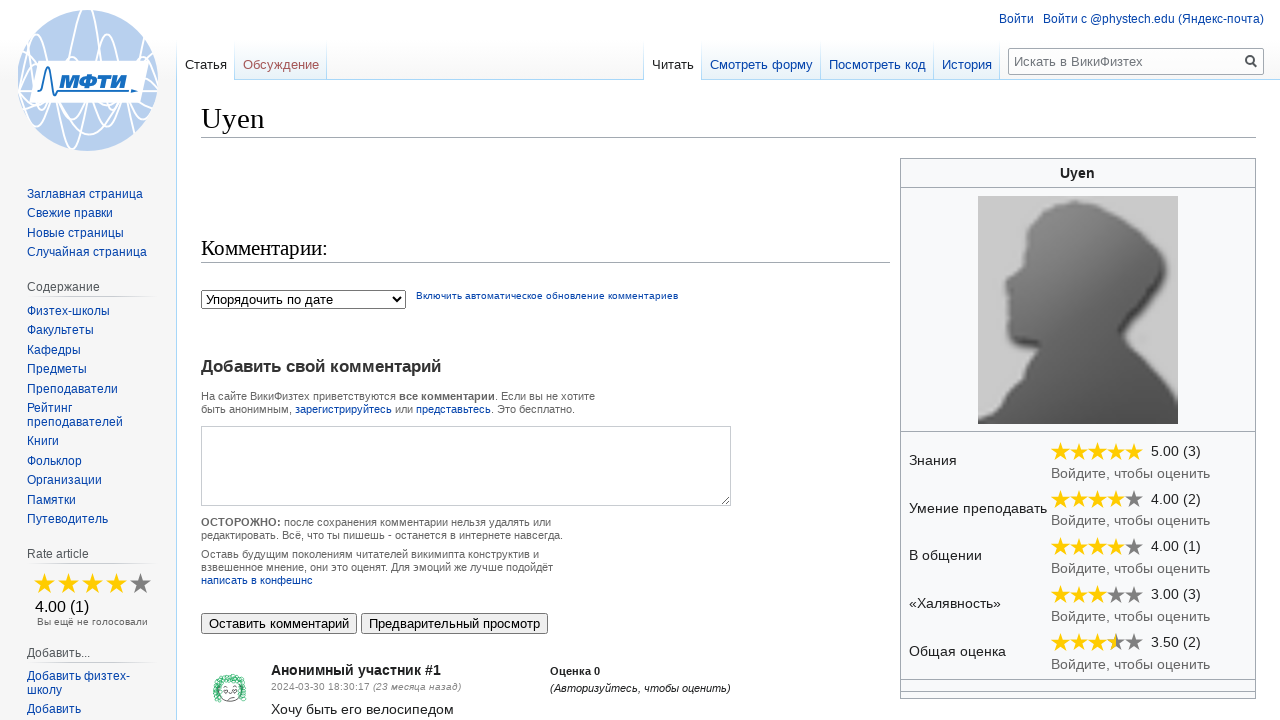

Extracted workplace: None
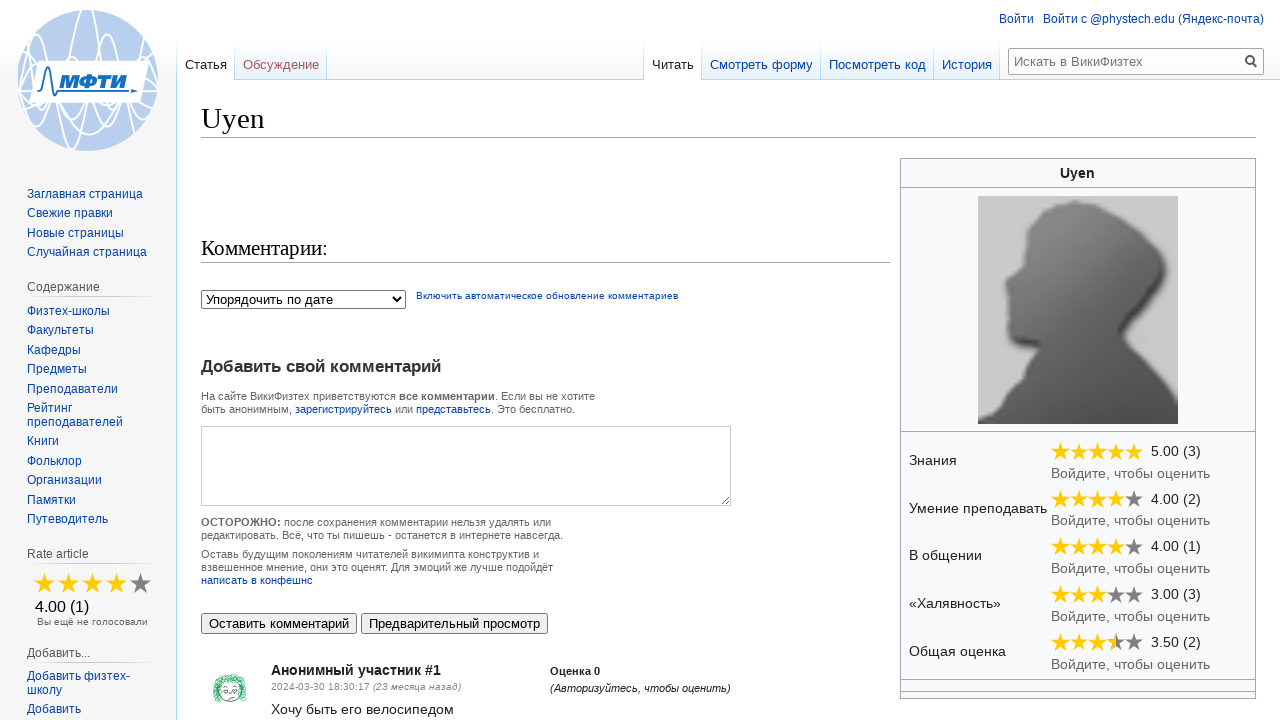

Extracted subject taught: None
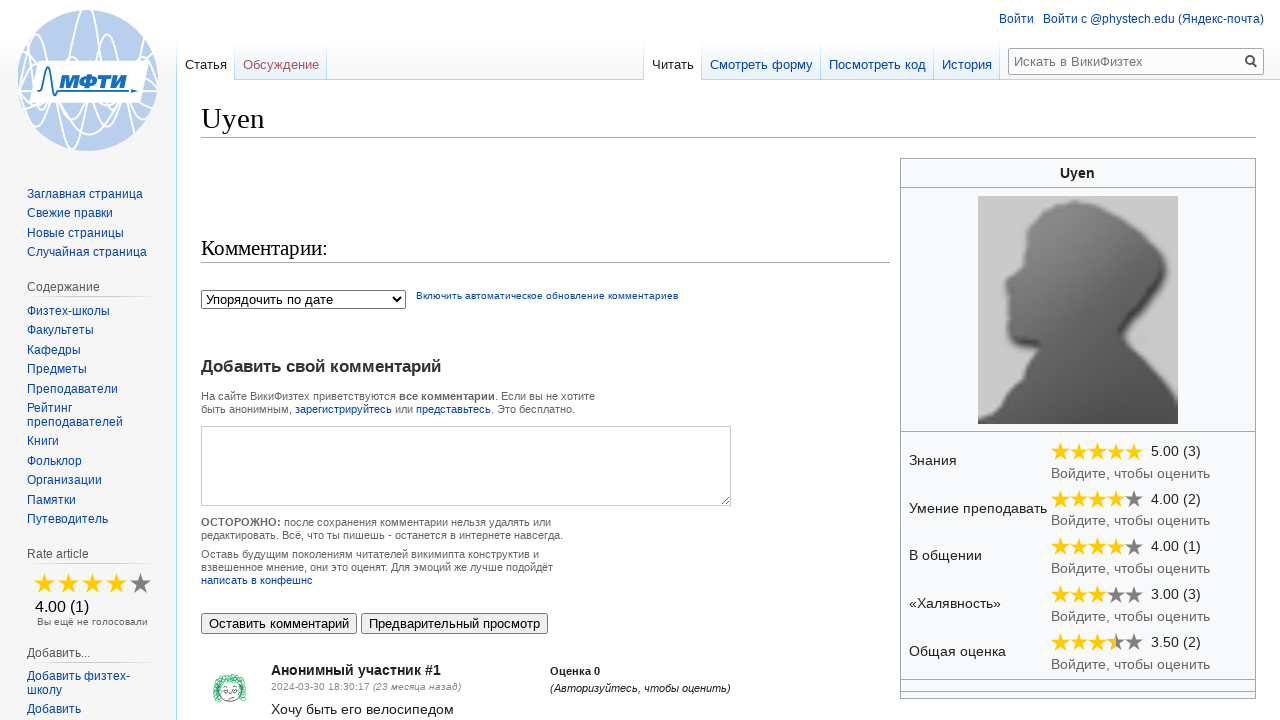

Extracted knowledge rating: 5.0 (3 votes)
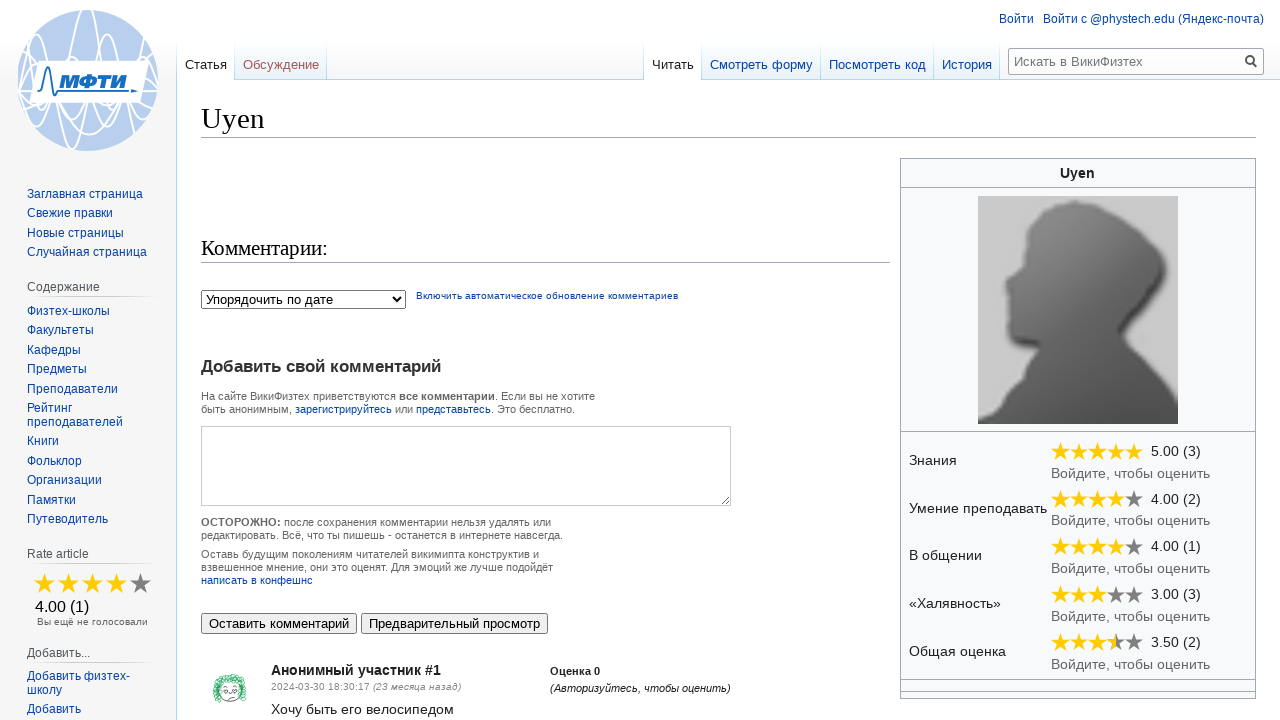

Extracted instructor rating: 4.0 (2 votes)
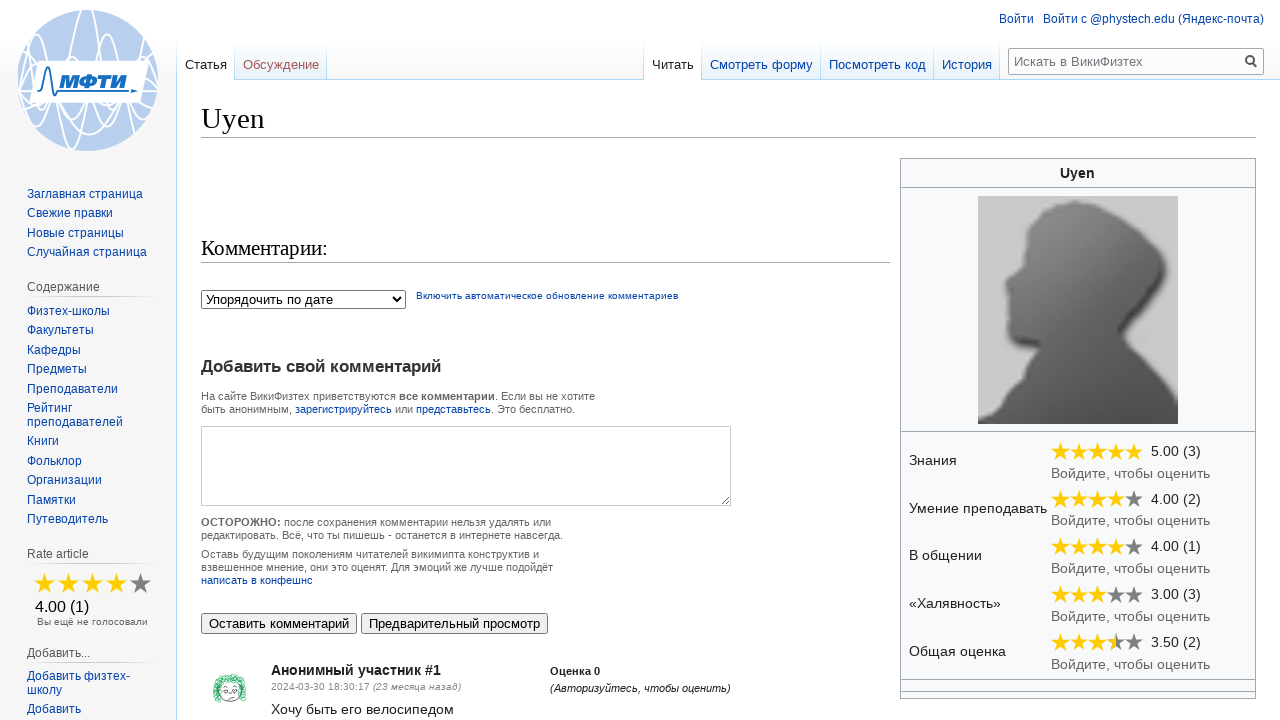

Extracted communication rating: 4.0 (1 votes)
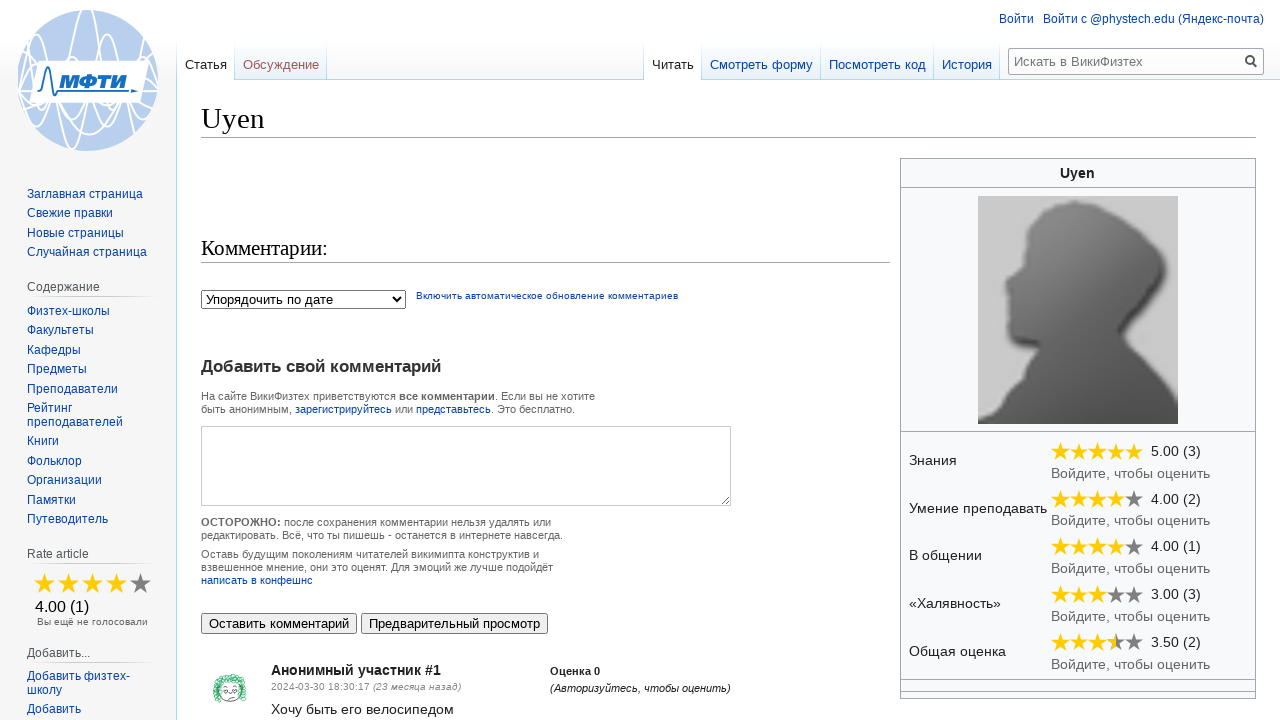

Extracted freebie rating: 3.0 (3 votes)
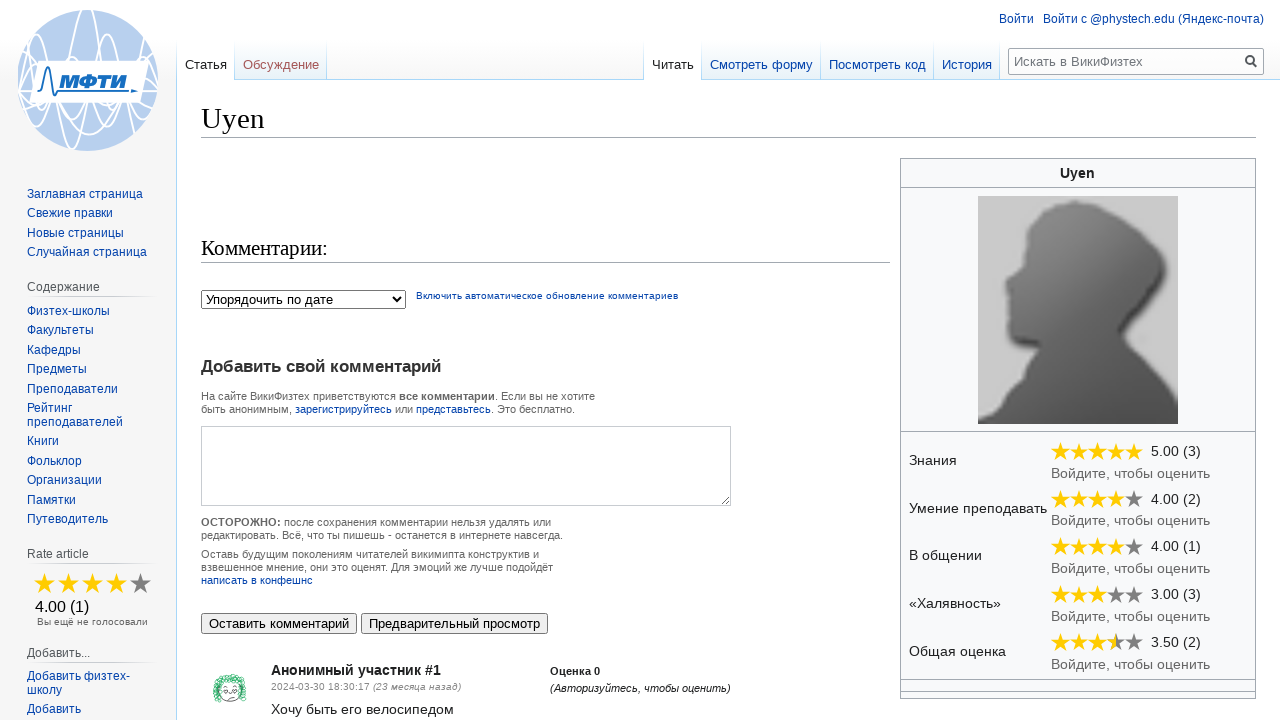

Extracted total rating: 3.5 (2 votes)
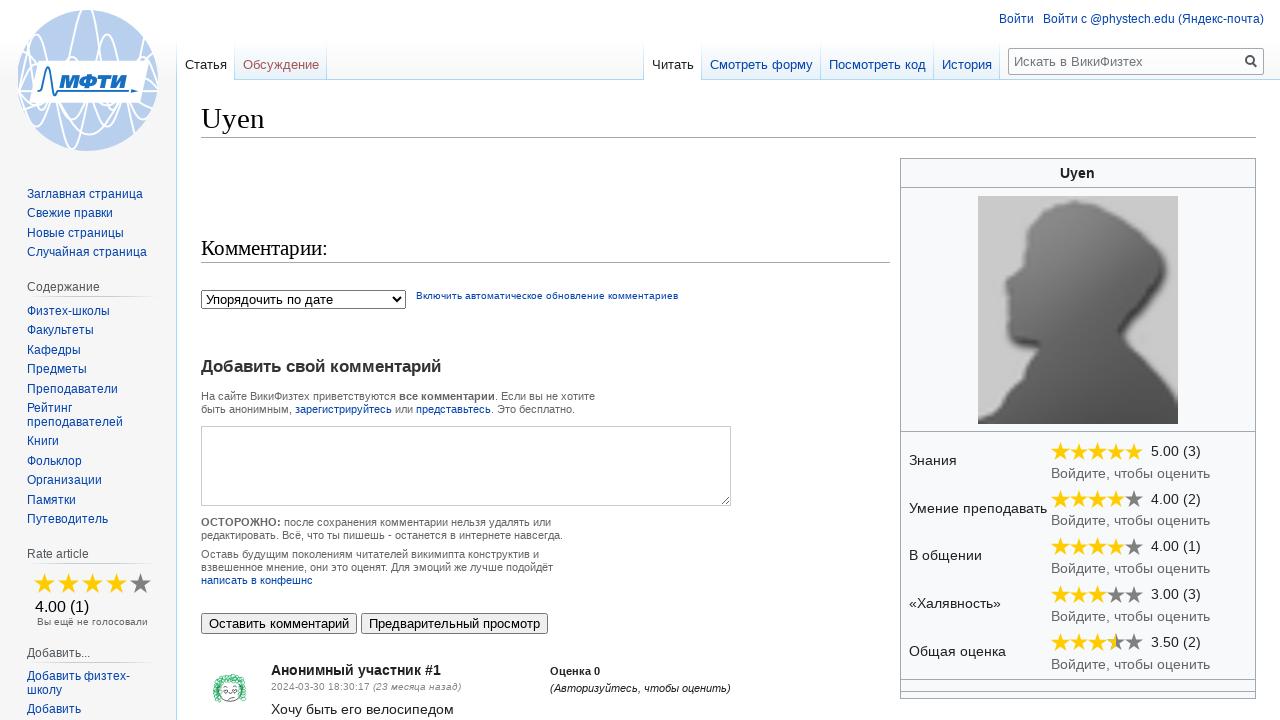

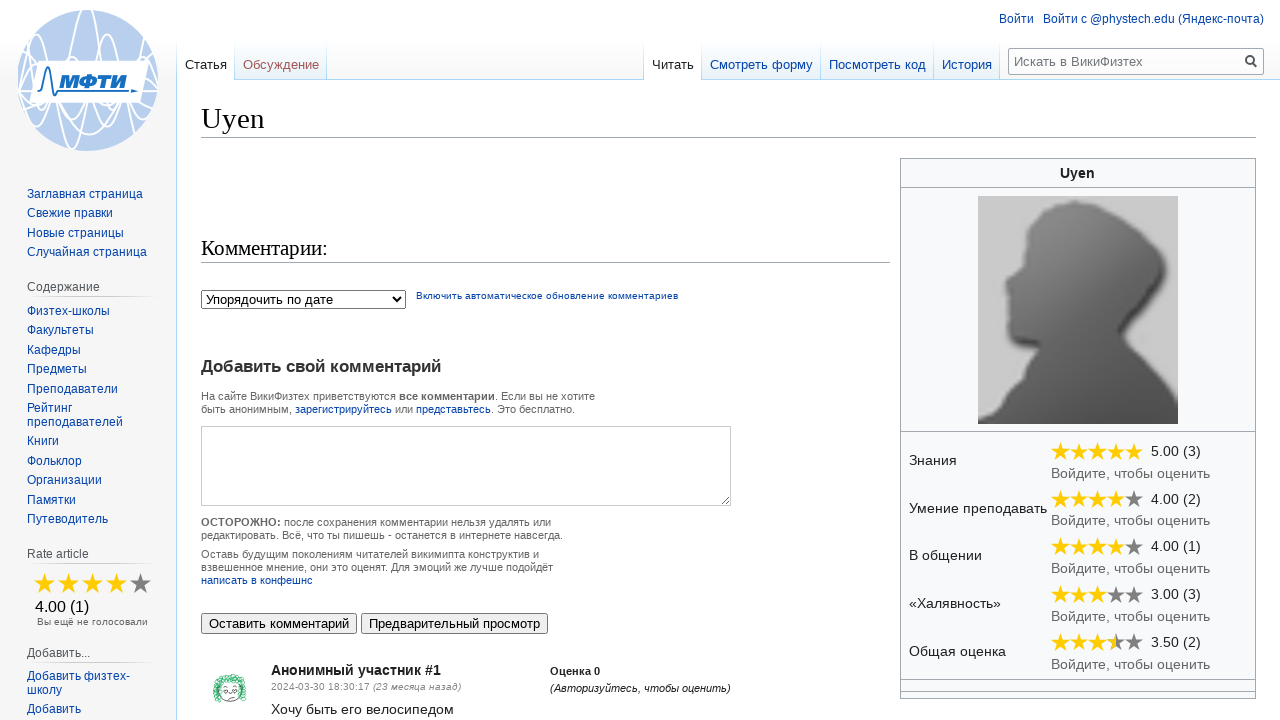